Clicks the "Get started" link on the Playwright homepage and verifies the Installation heading is visible on the resulting page

Starting URL: https://playwright.dev/

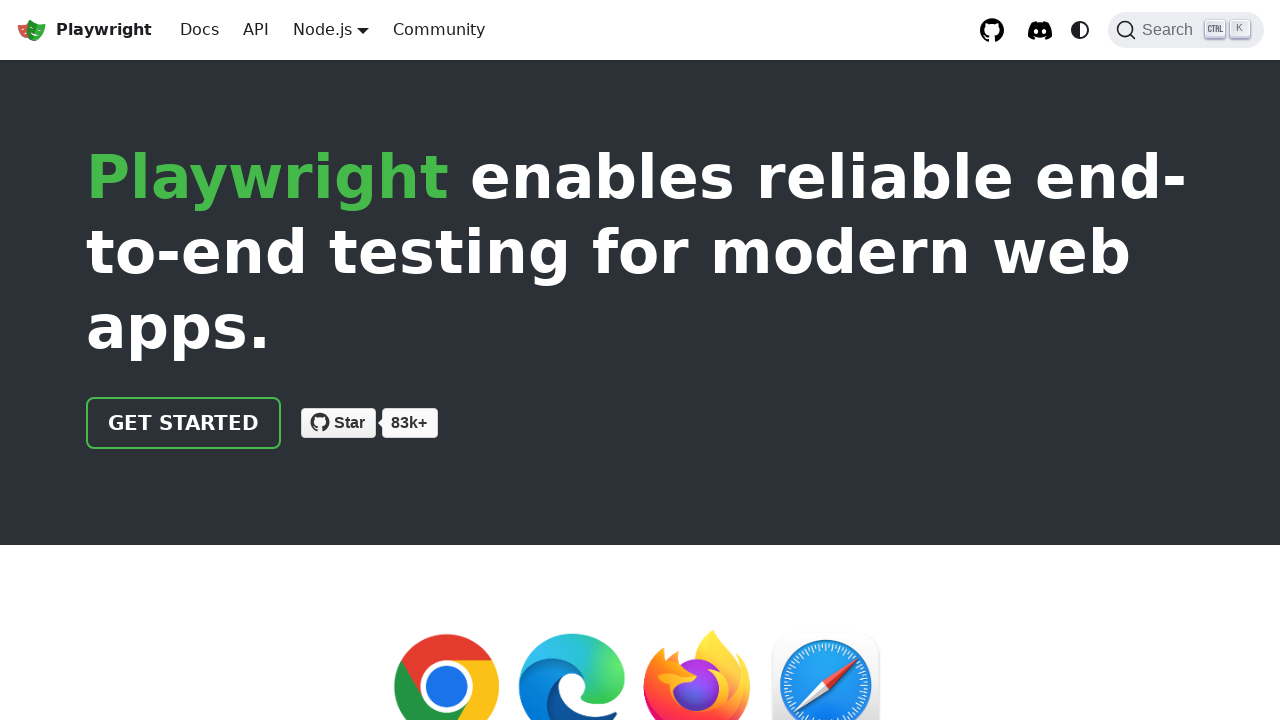

Clicked the 'Get started' link on Playwright homepage at (184, 423) on internal:role=link[name="Get started"i]
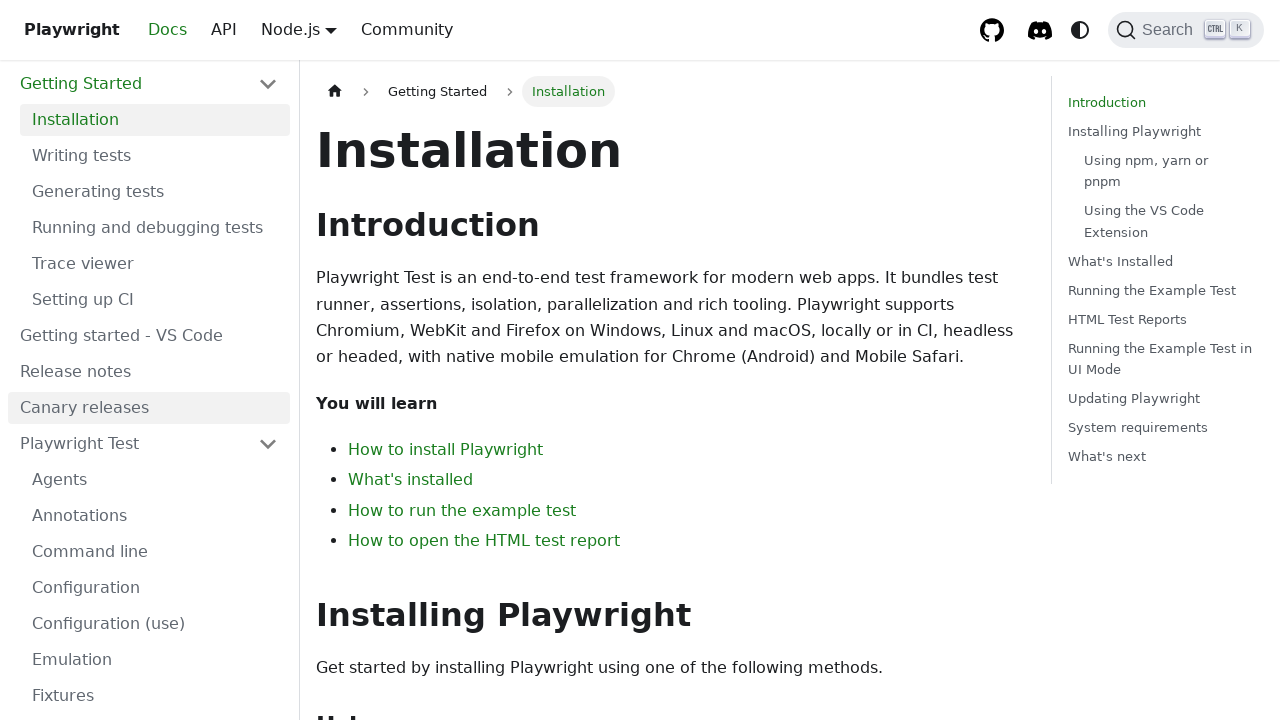

Installation heading became visible on the page
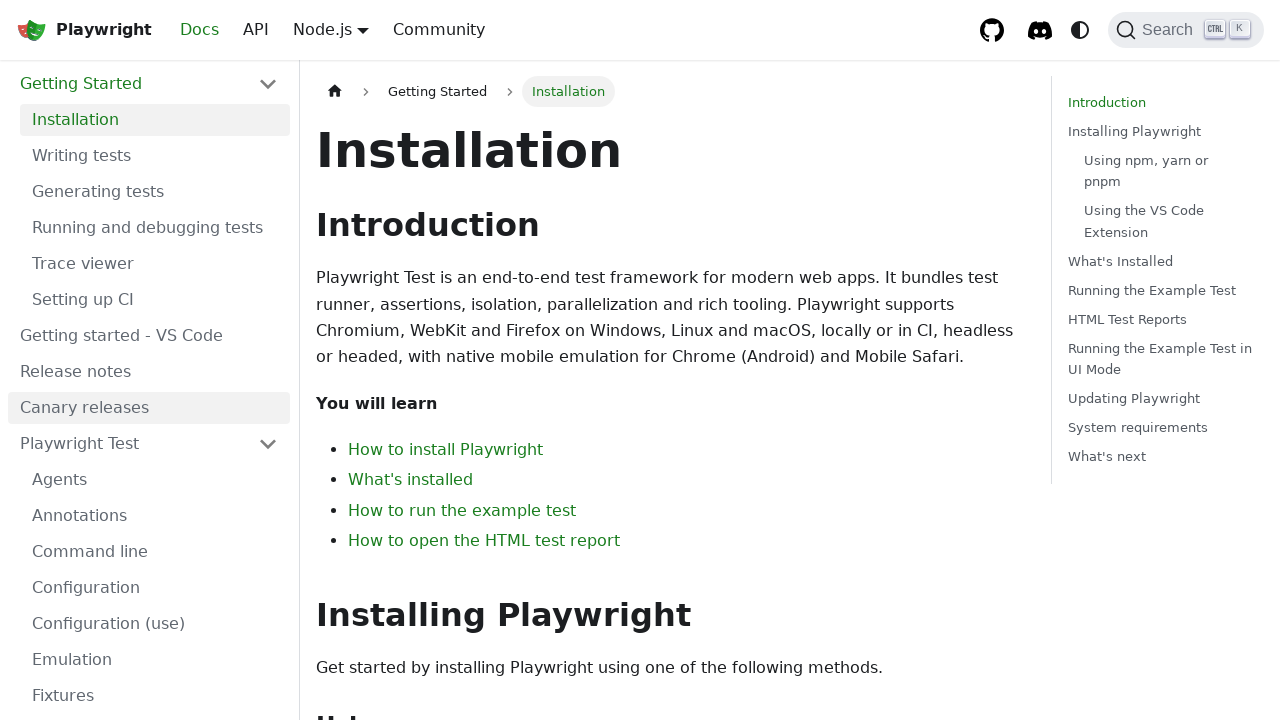

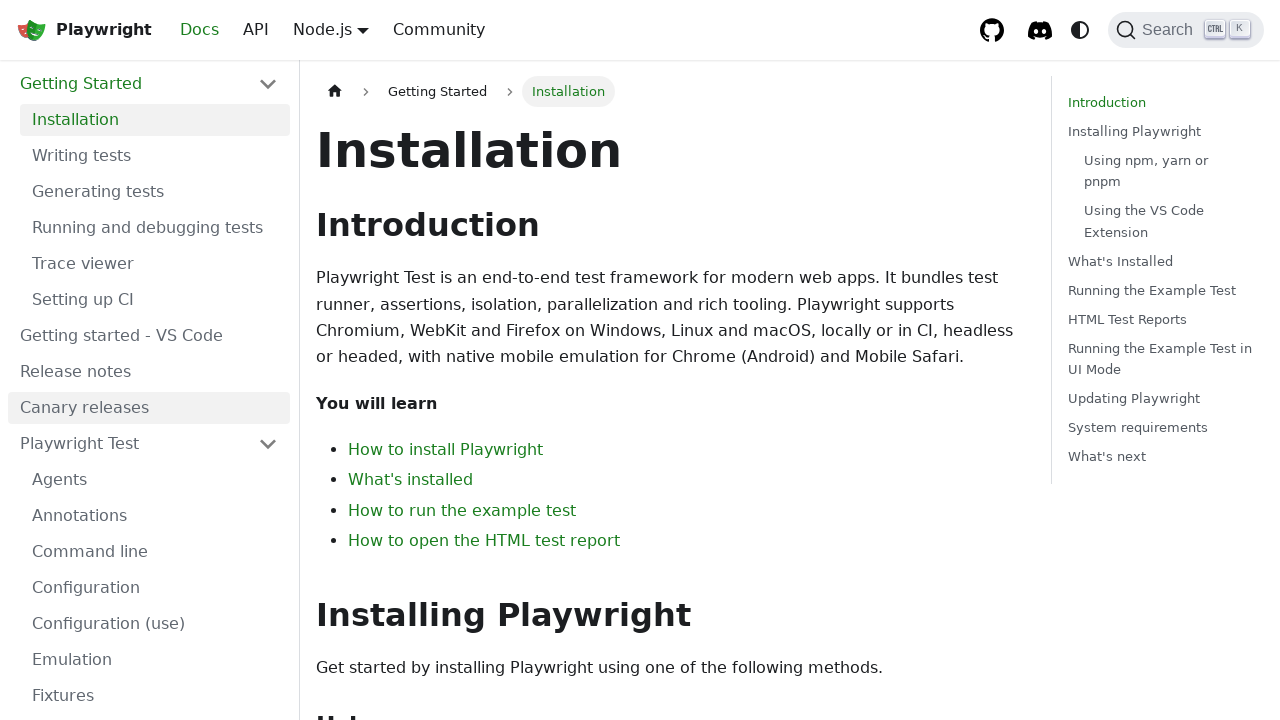